Navigates to an e-commerce website, clicks on the Shop by Category menu, selects the Phone, Tablets & Ipod category, and waits for products to load on the page.

Starting URL: https://ecommerce-playground.lambdatest.io/

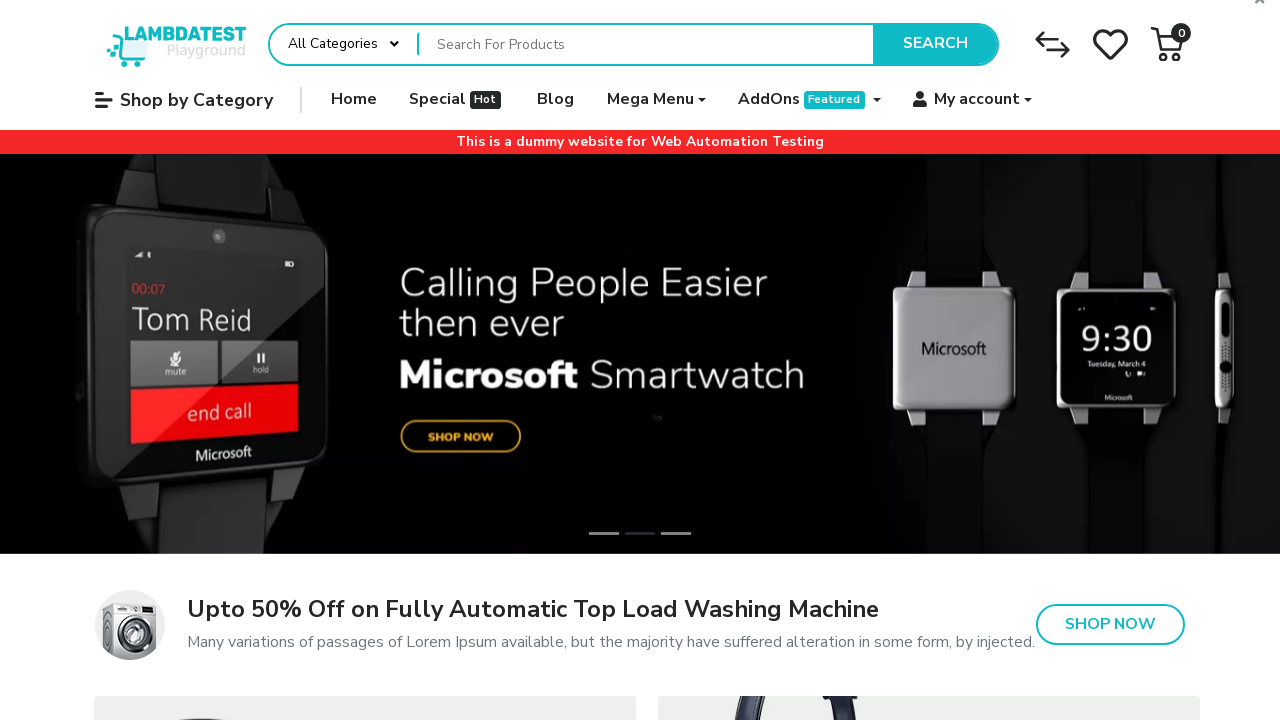

Waited for 'Shop by Category' menu to be visible
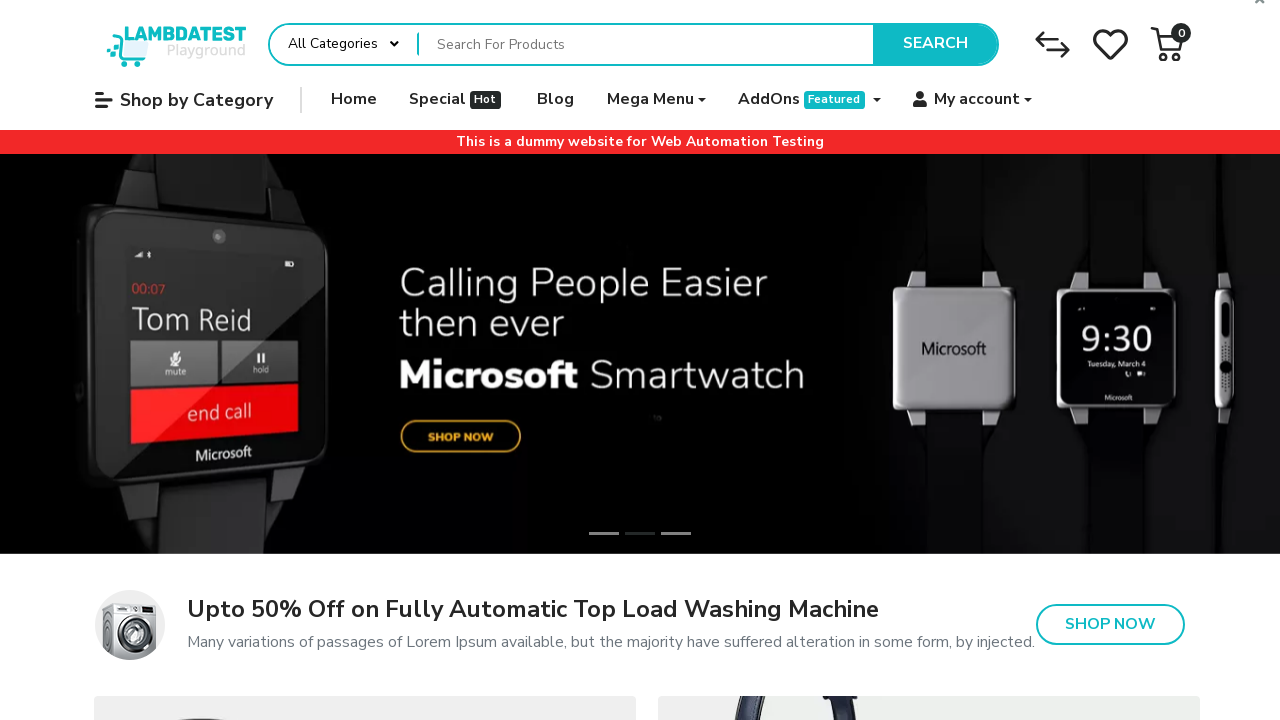

Clicked on 'Shop by Category' menu at (184, 100) on xpath=//a[contains(.,'Shop by Category')]
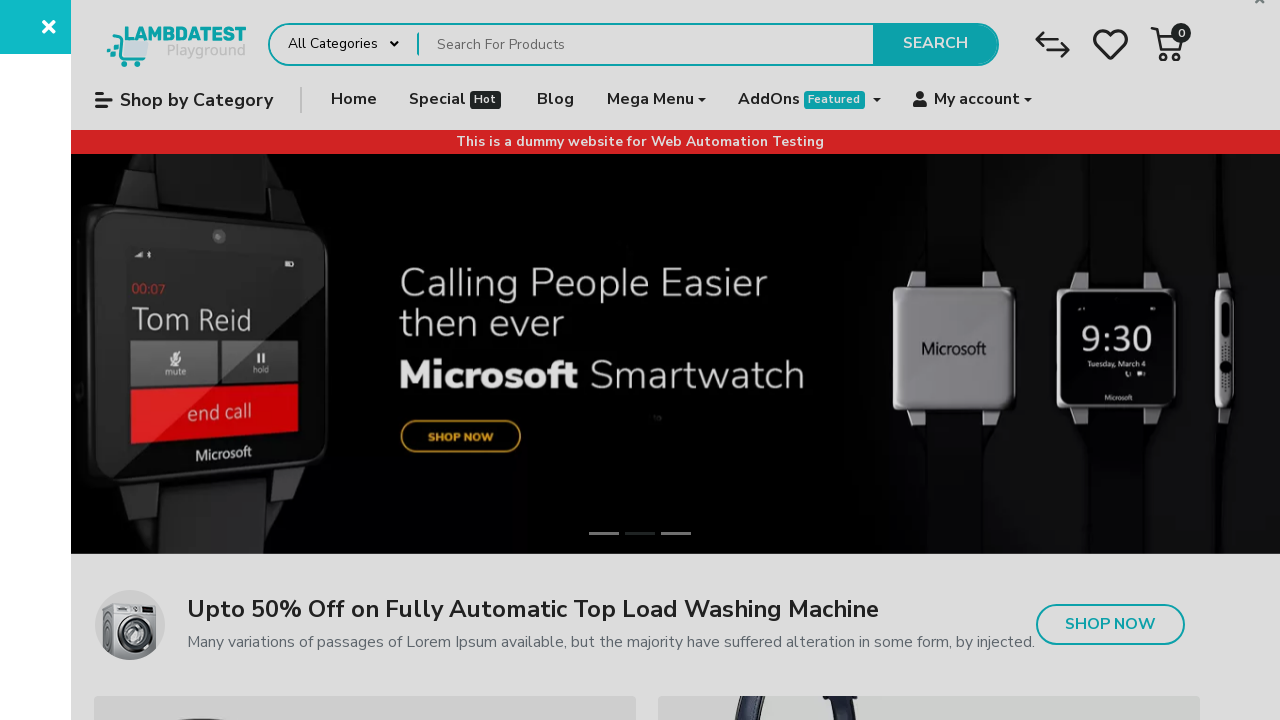

Waited for 'Phone, Tablets & Ipod' category to be visible
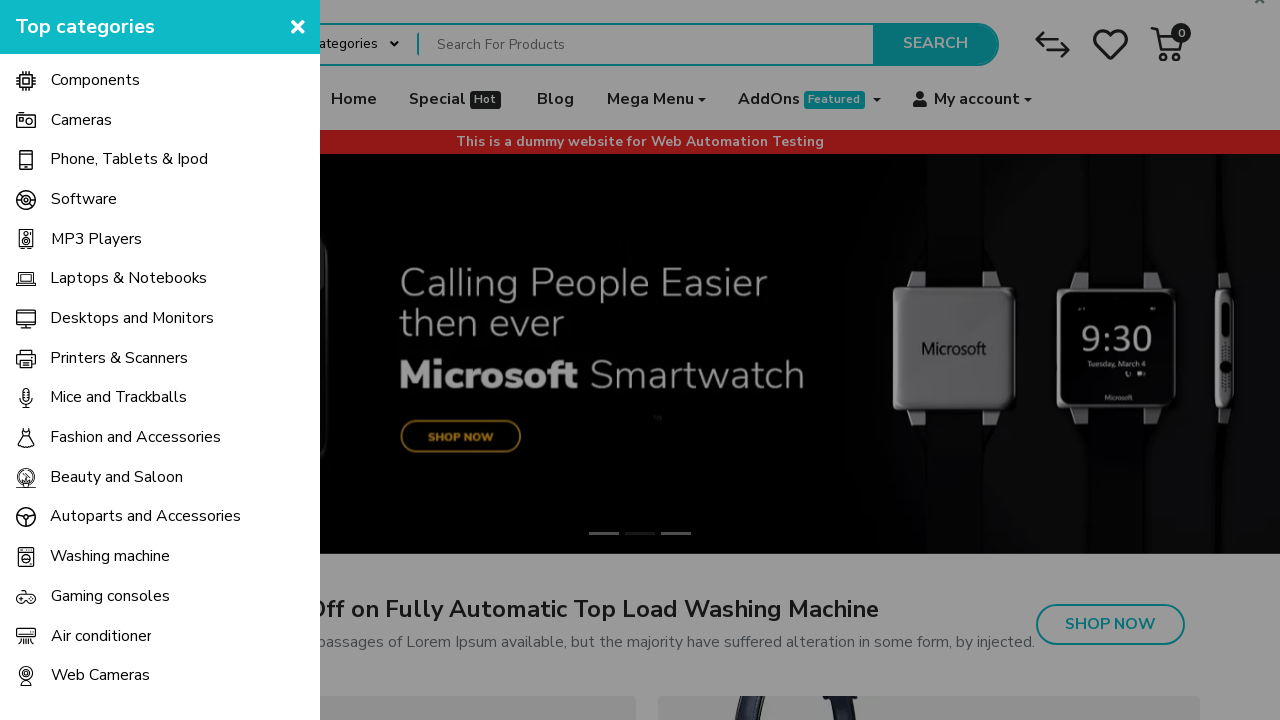

Clicked on 'Phone, Tablets & Ipod' category at (129, 160) on xpath=//span[contains(.,'Phone, Tablets & Ipod')]
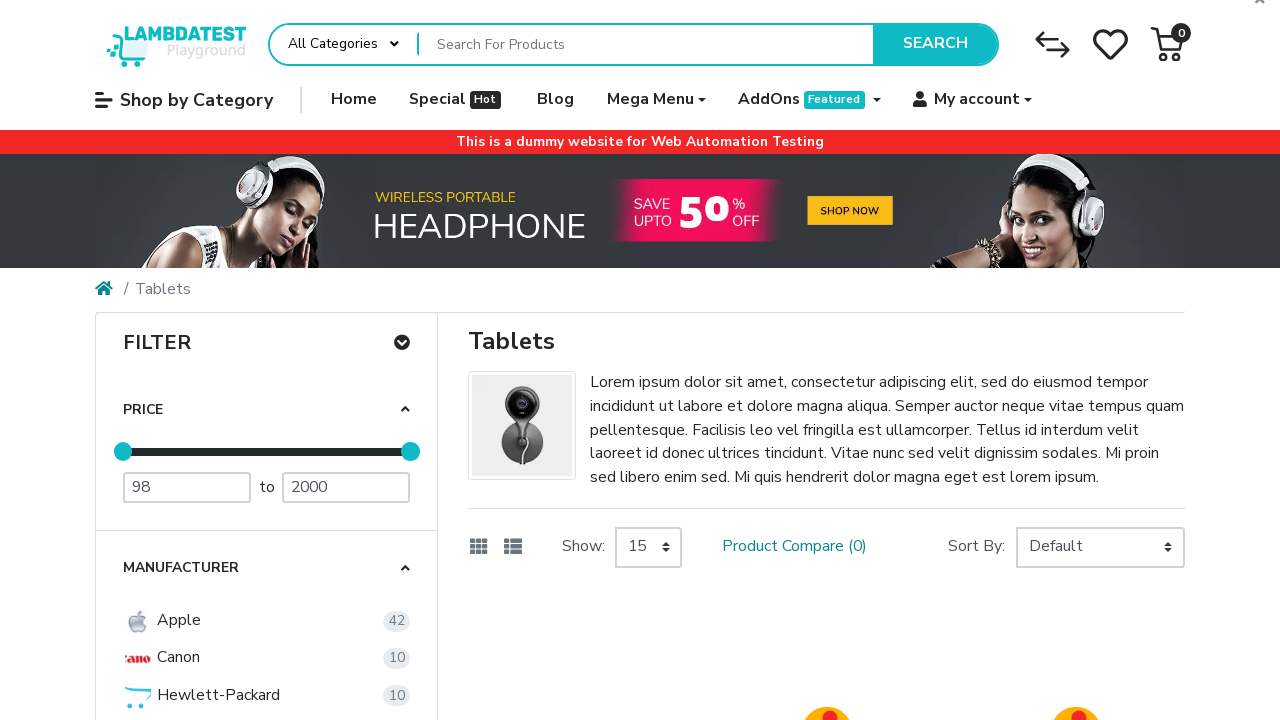

Waited for products to load in the category page
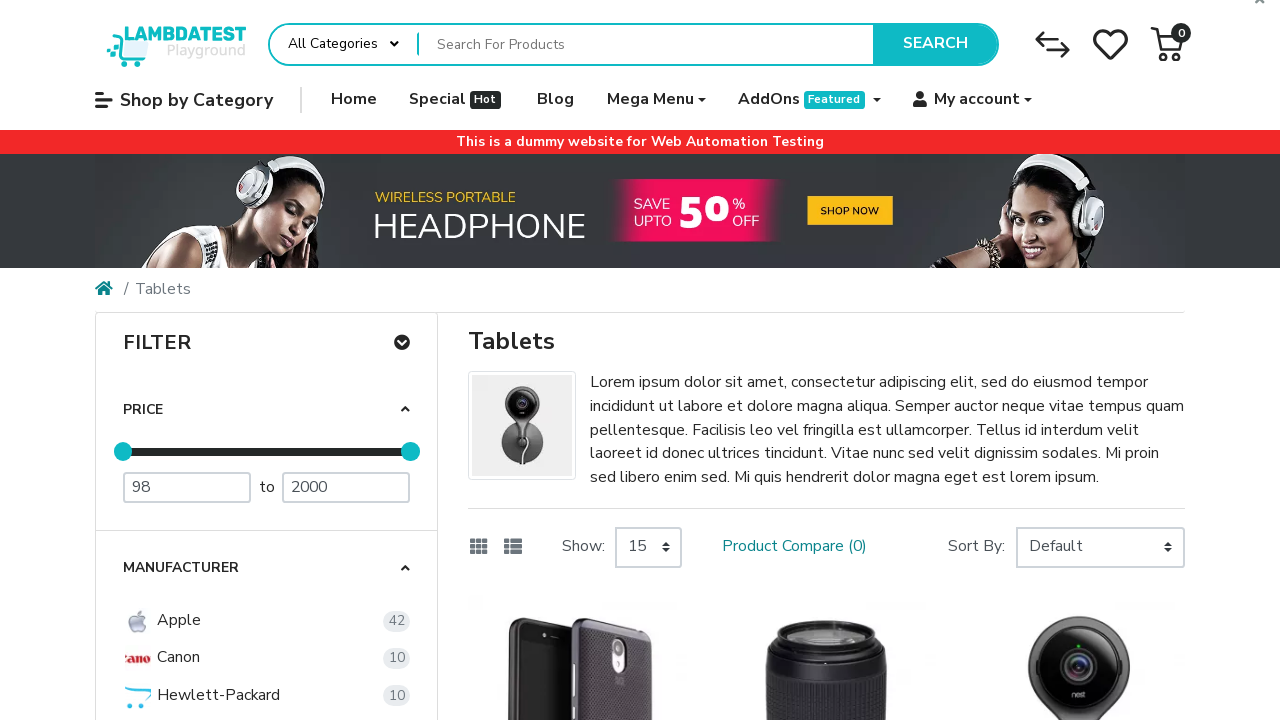

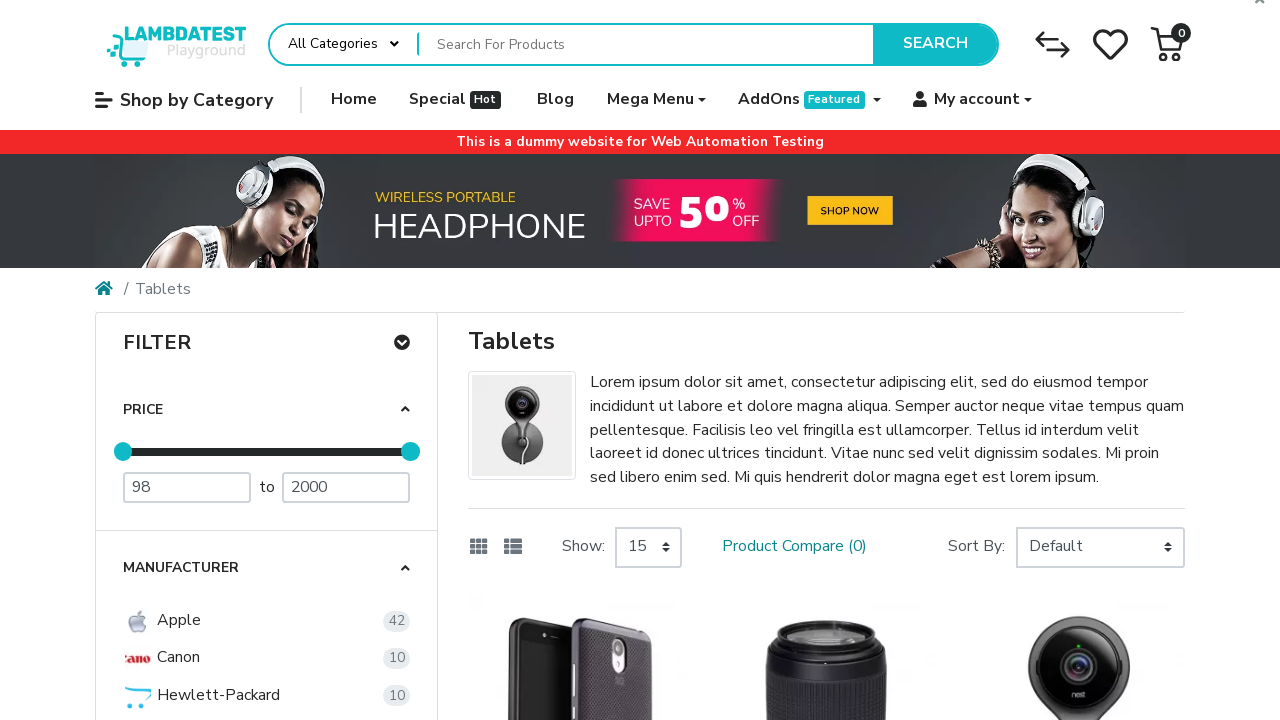